Tests a slow calculator by setting a delay, performing a calculation (7 + 8), and verifying the result appears after the specified delay

Starting URL: https://bonigarcia.dev/selenium-webdriver-java/slow-calculator.html

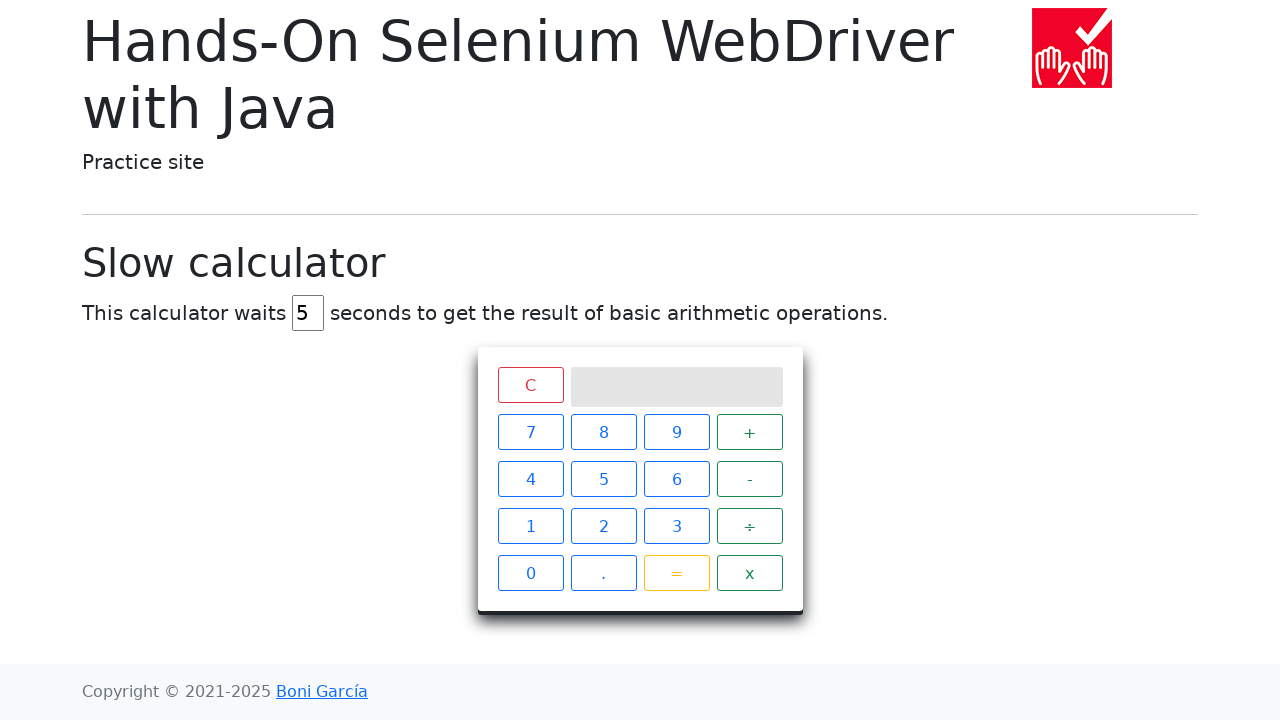

Navigated to slow calculator page
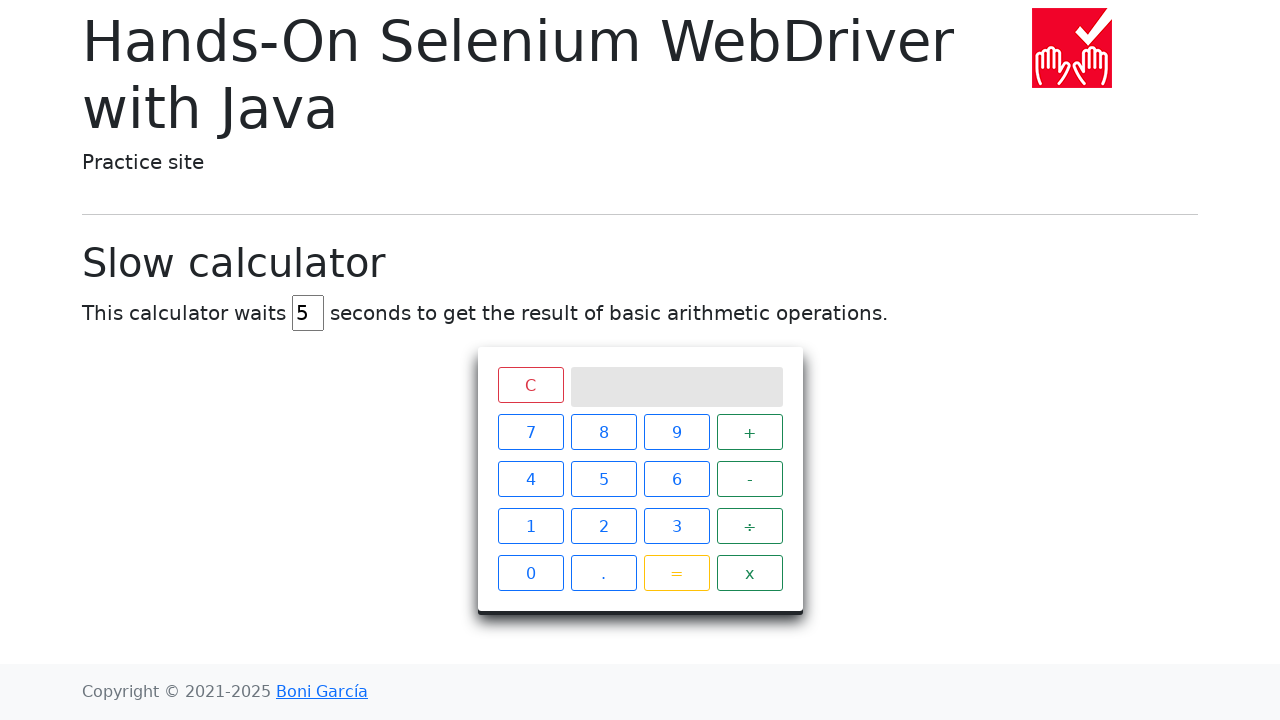

Cleared the delay input field on #delay
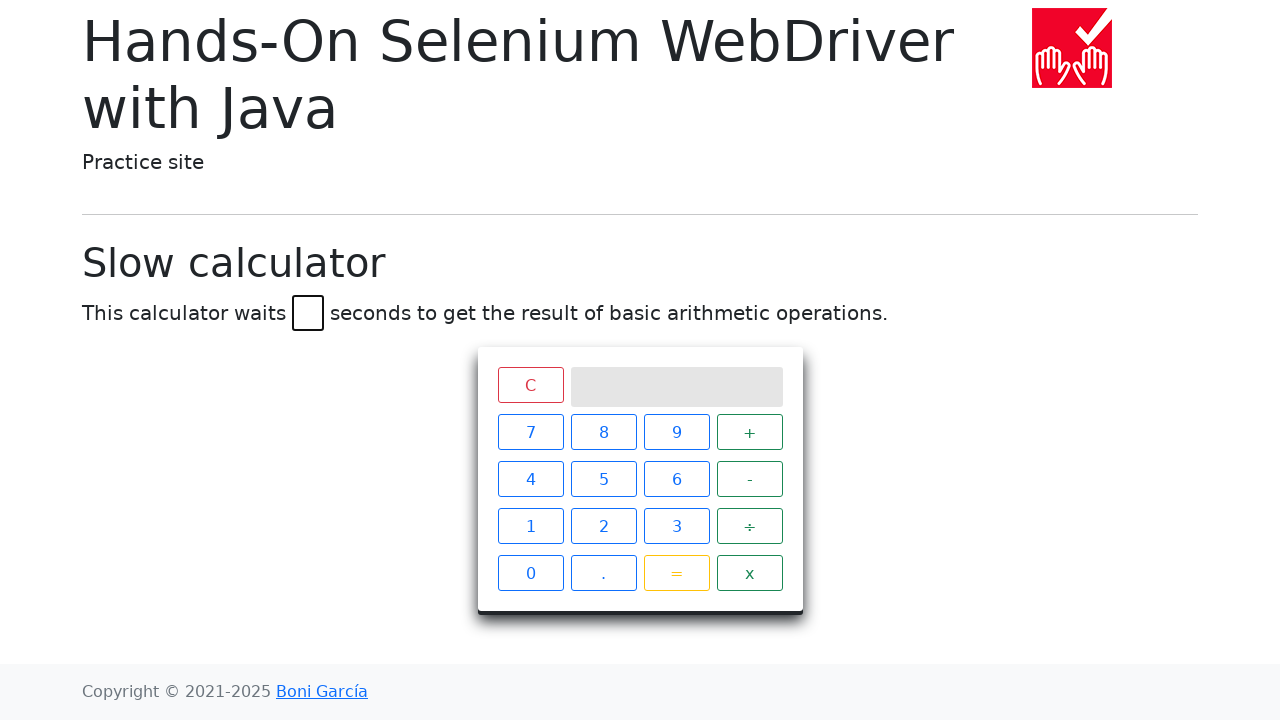

Set delay to 45 seconds on #delay
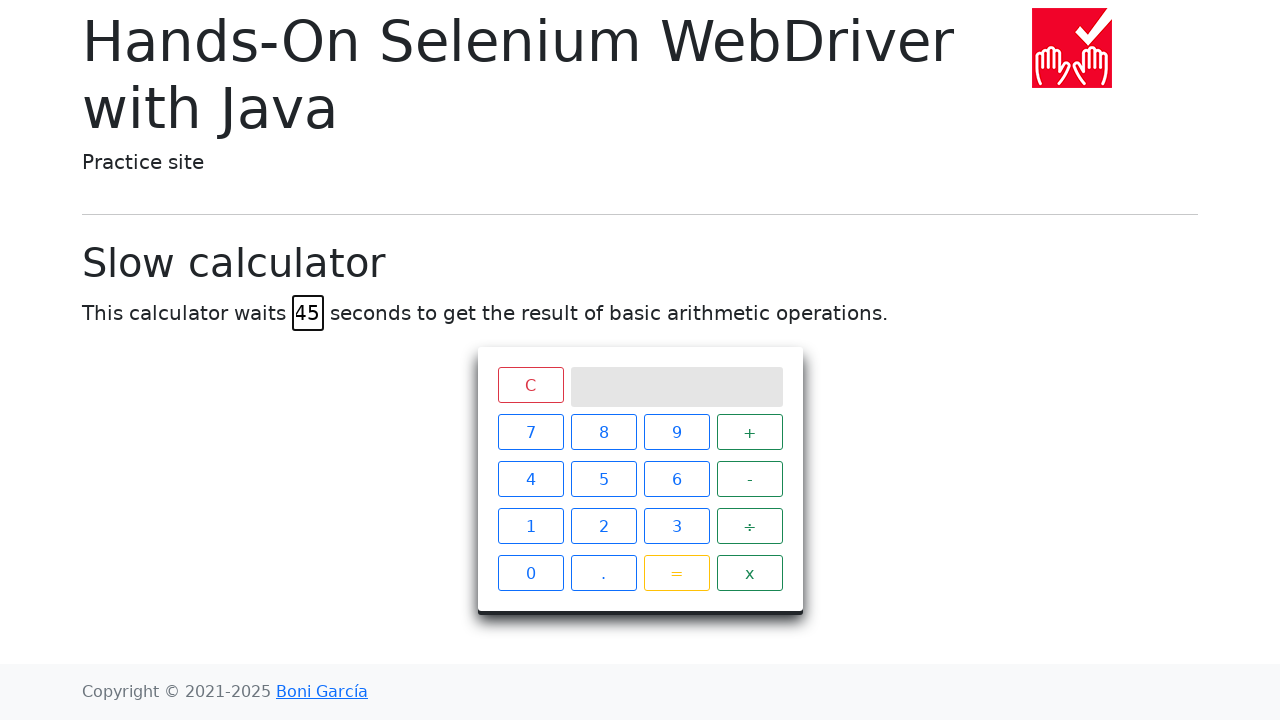

Clicked number 7 at (530, 432) on span.btn.btn-outline-primary:has-text('7')
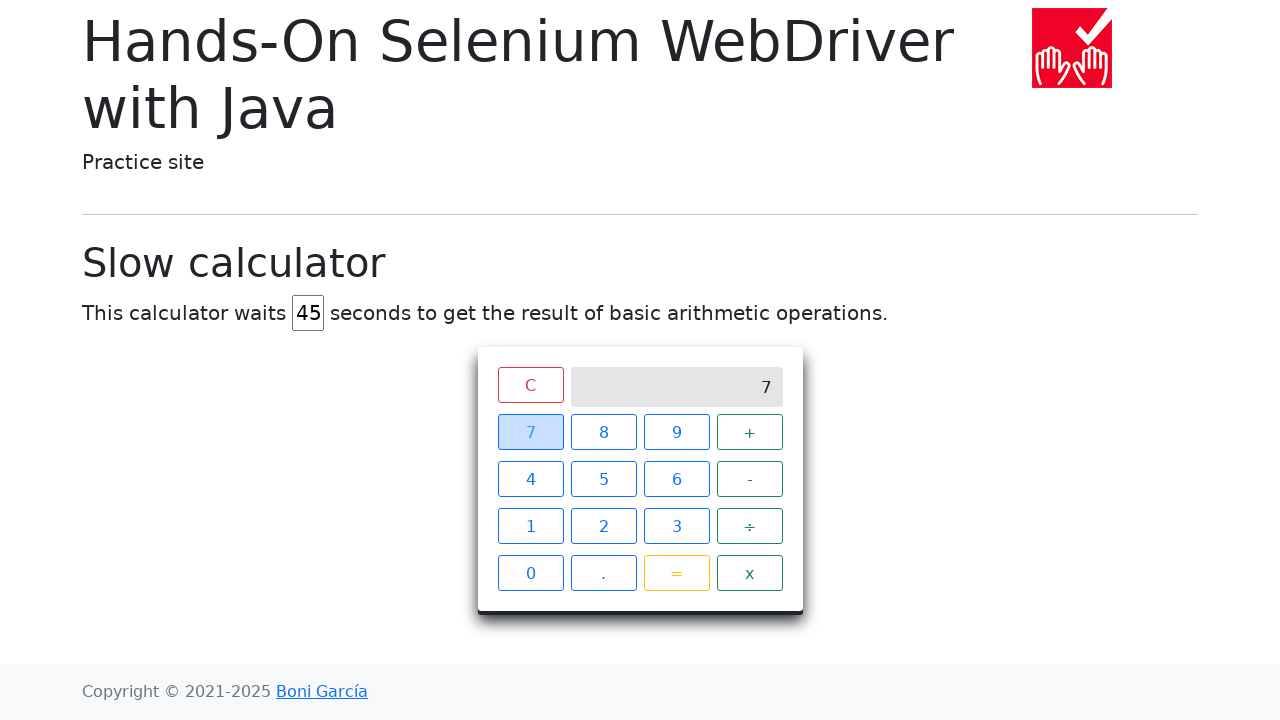

Clicked plus operator at (750, 432) on span.operator.btn.btn-outline-success:has-text('+')
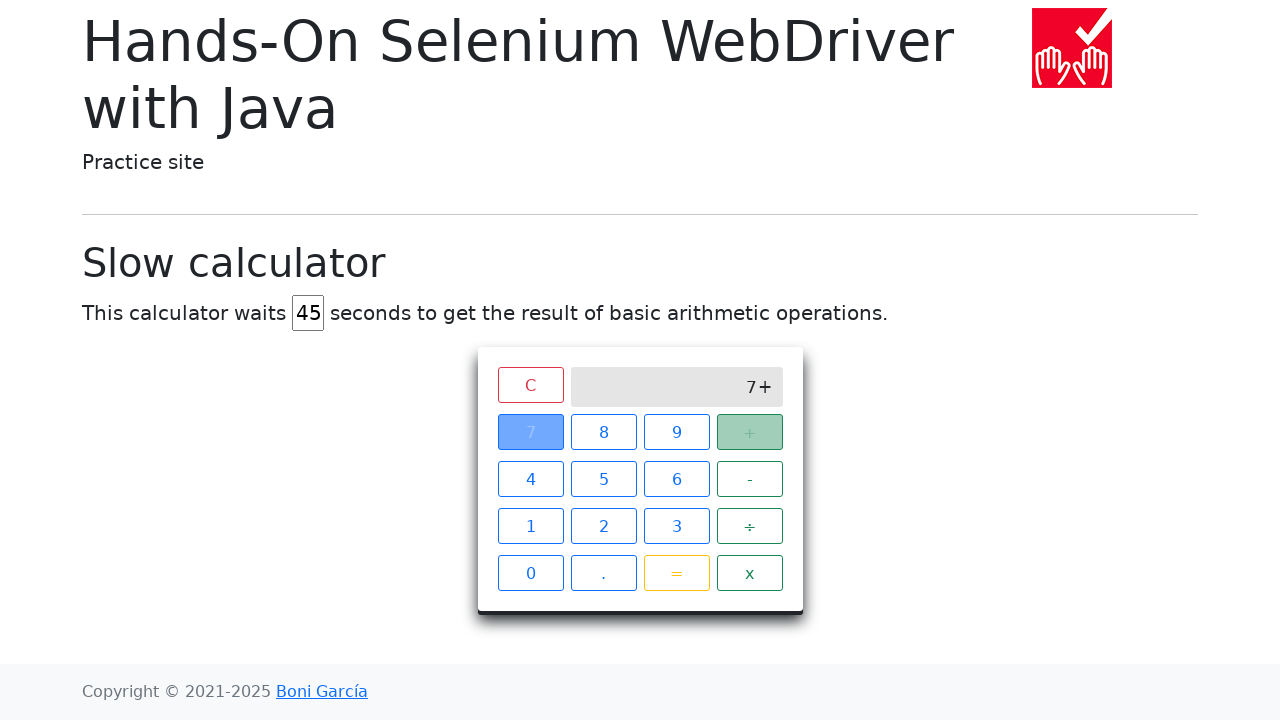

Clicked number 8 at (604, 432) on span.btn.btn-outline-primary:has-text('8')
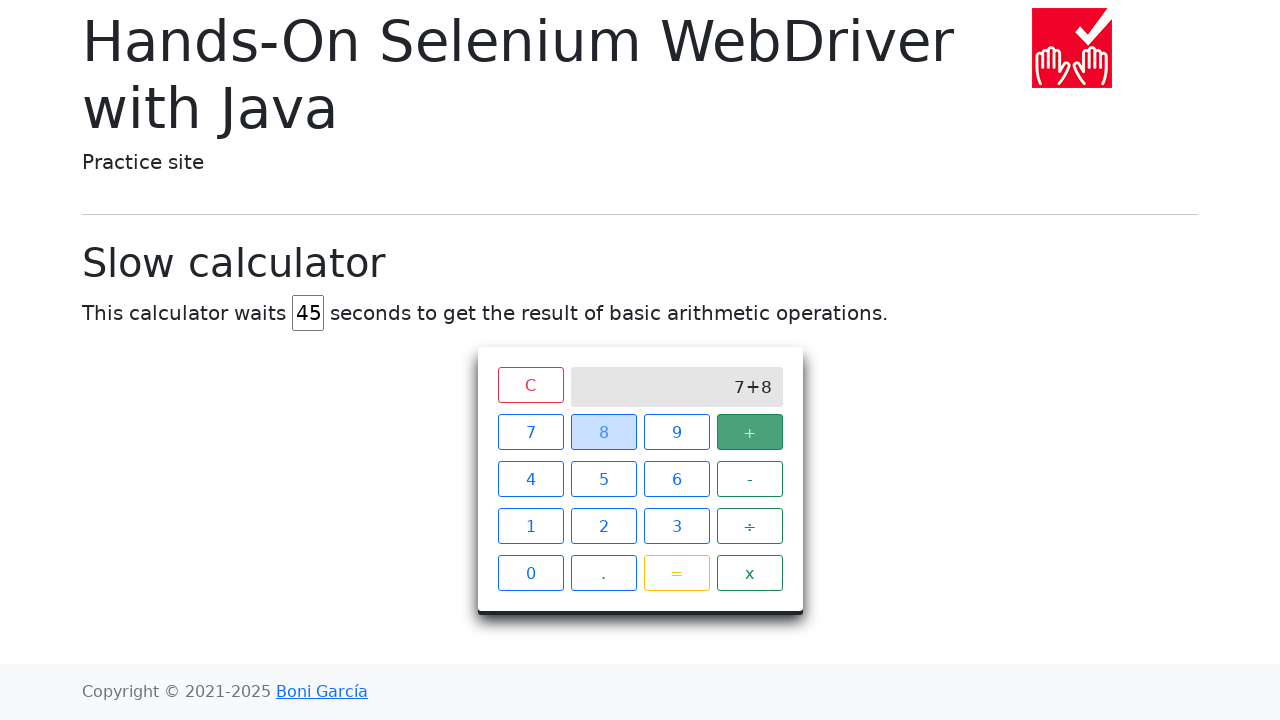

Clicked equals button to calculate 7 + 8 at (676, 573) on span.btn.btn-outline-warning:has-text('=')
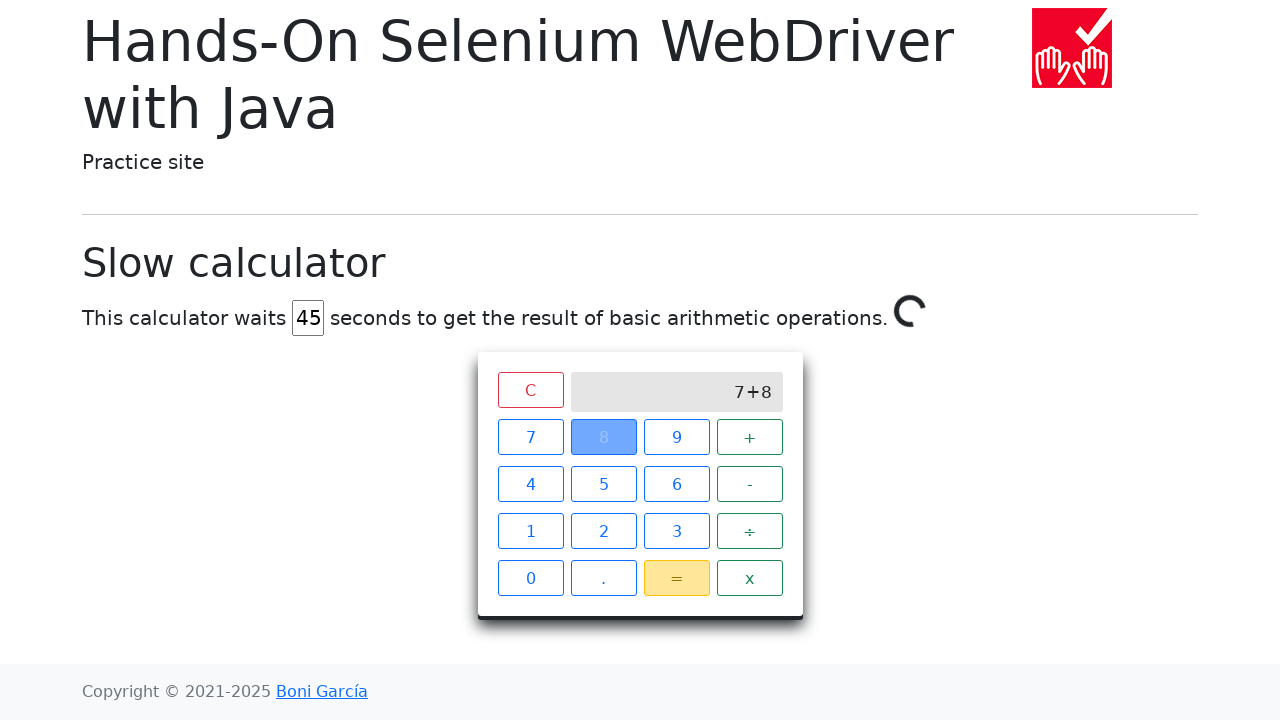

Result '15' appeared after 45-second delay
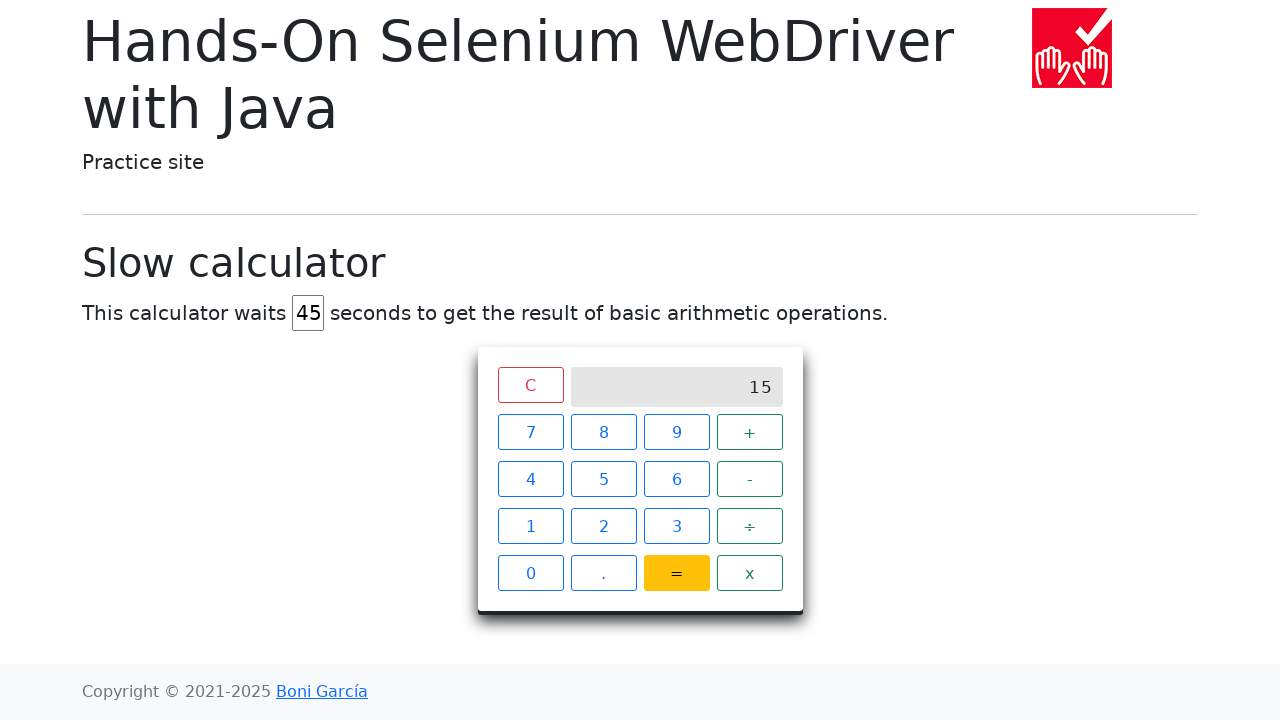

Verified calculation result is '15'
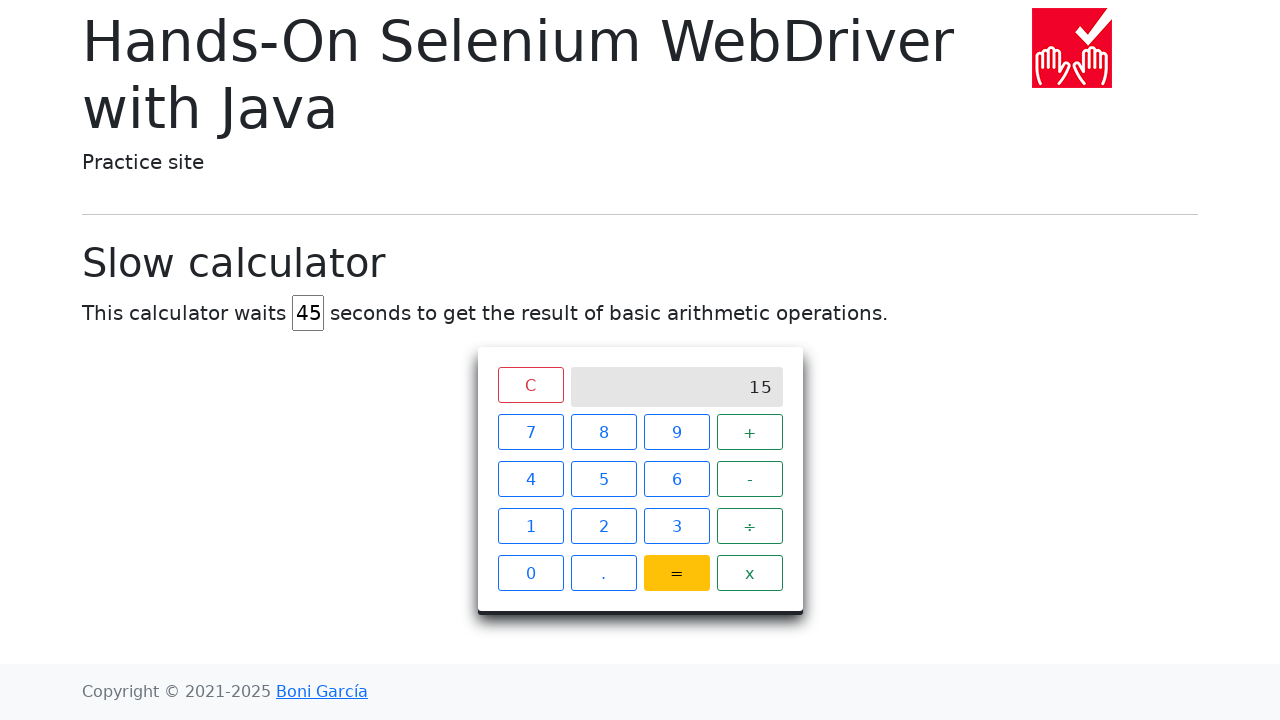

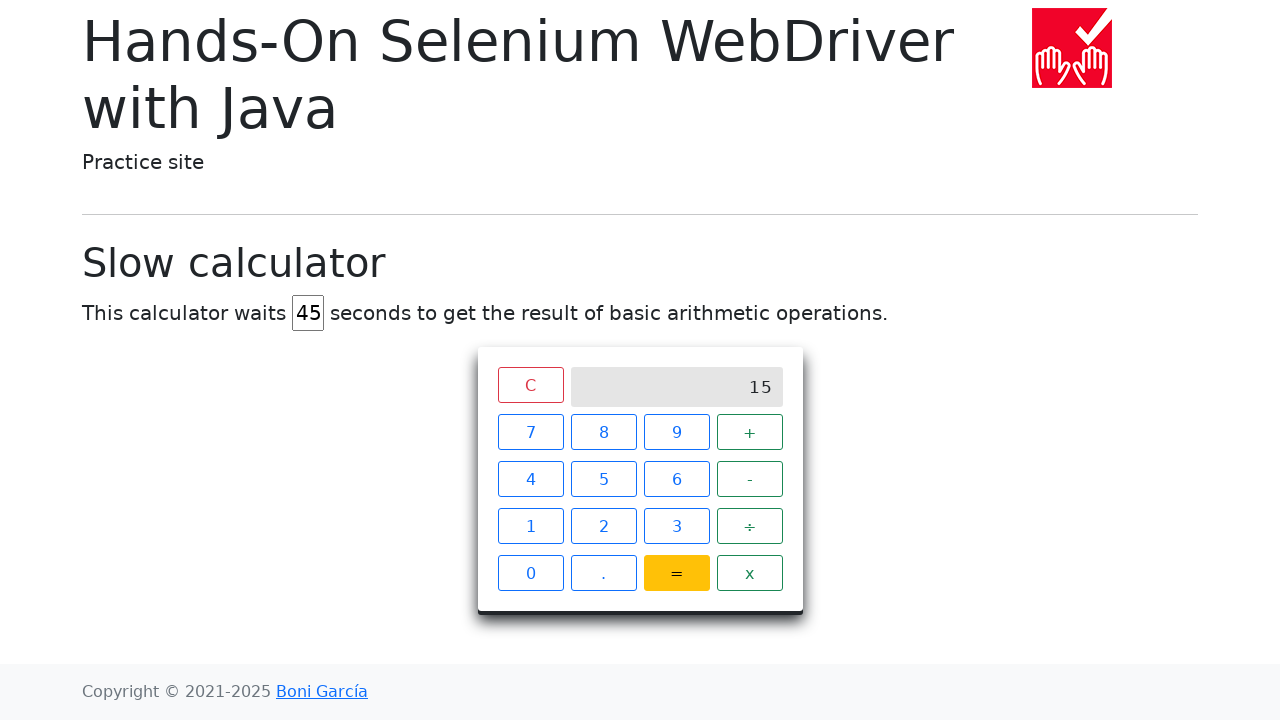